Navigates to the test cases page and verifies the URL changes correctly

Starting URL: https://automationexercise.com/

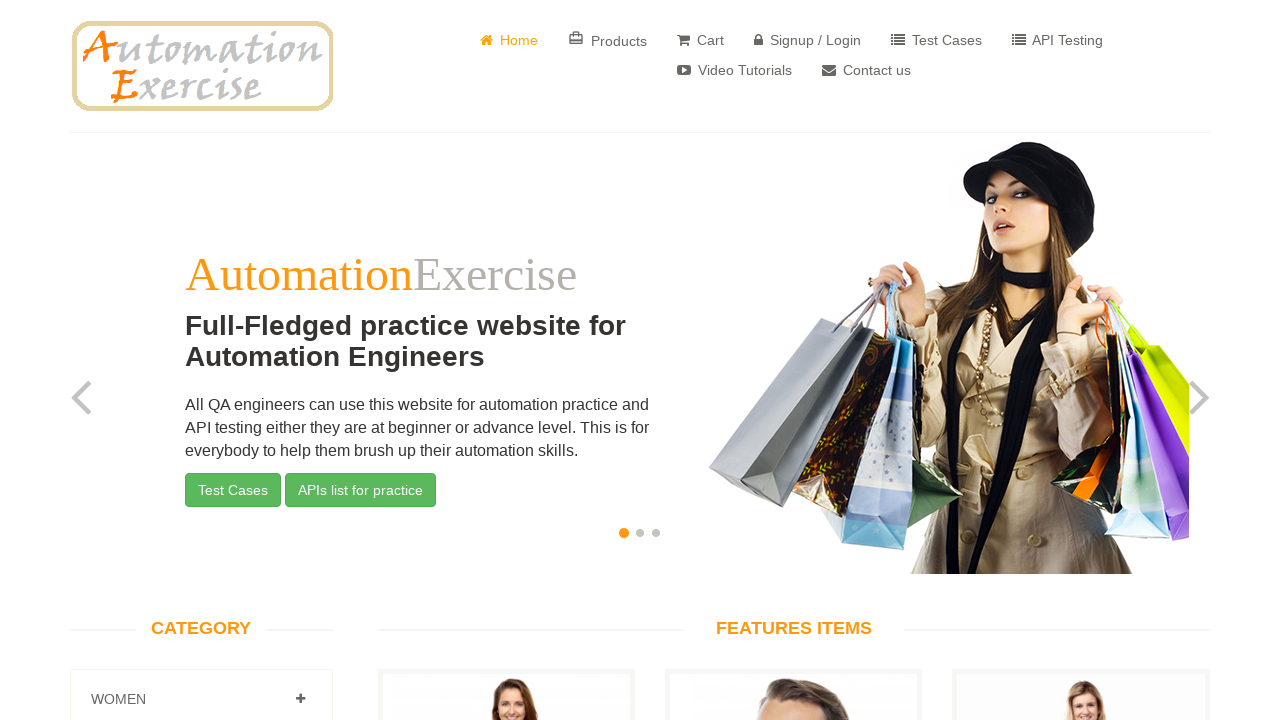

Clicked on Test Cases button in navigation at (936, 40) on text=Test Cases
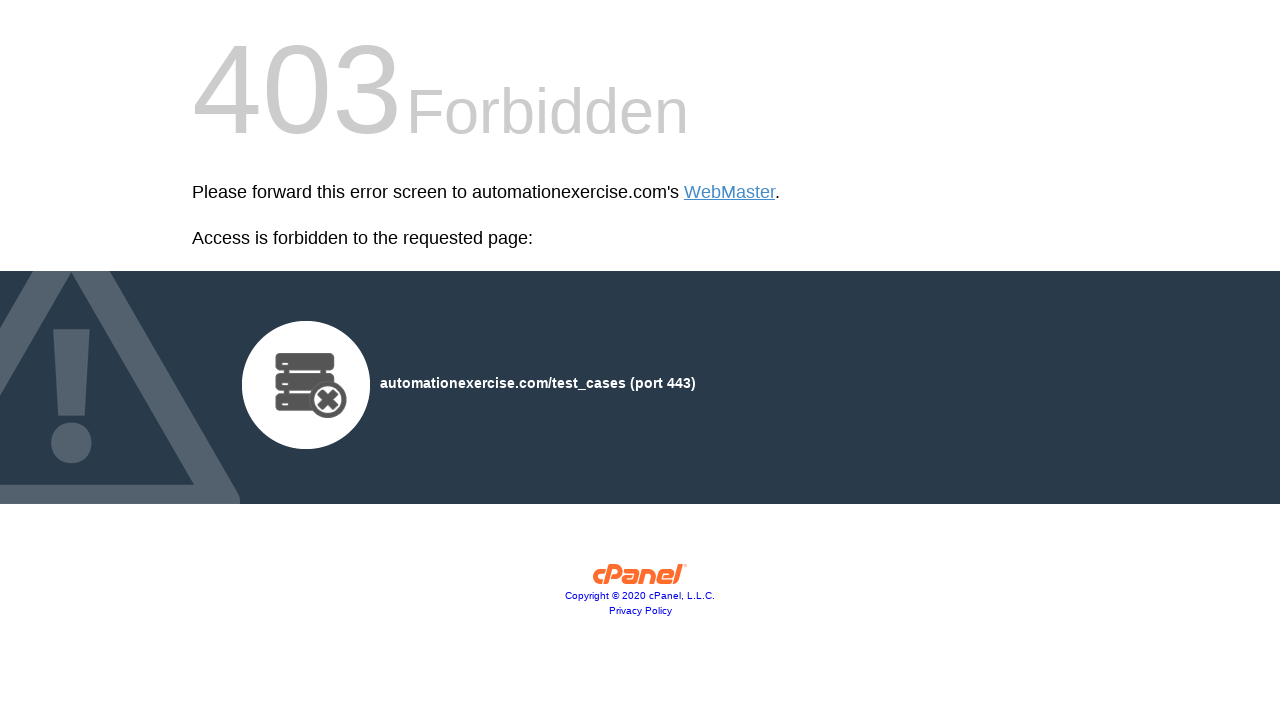

Verified navigation to test cases page - URL changed to https://automationexercise.com/test_cases
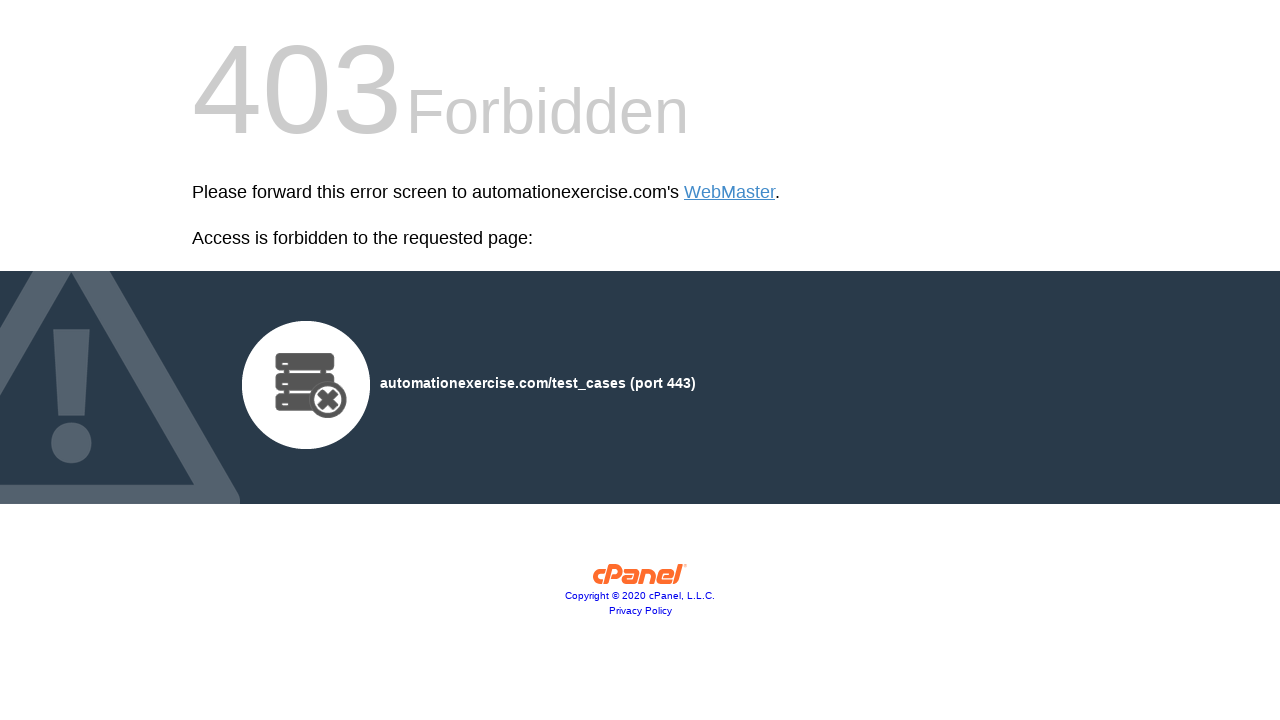

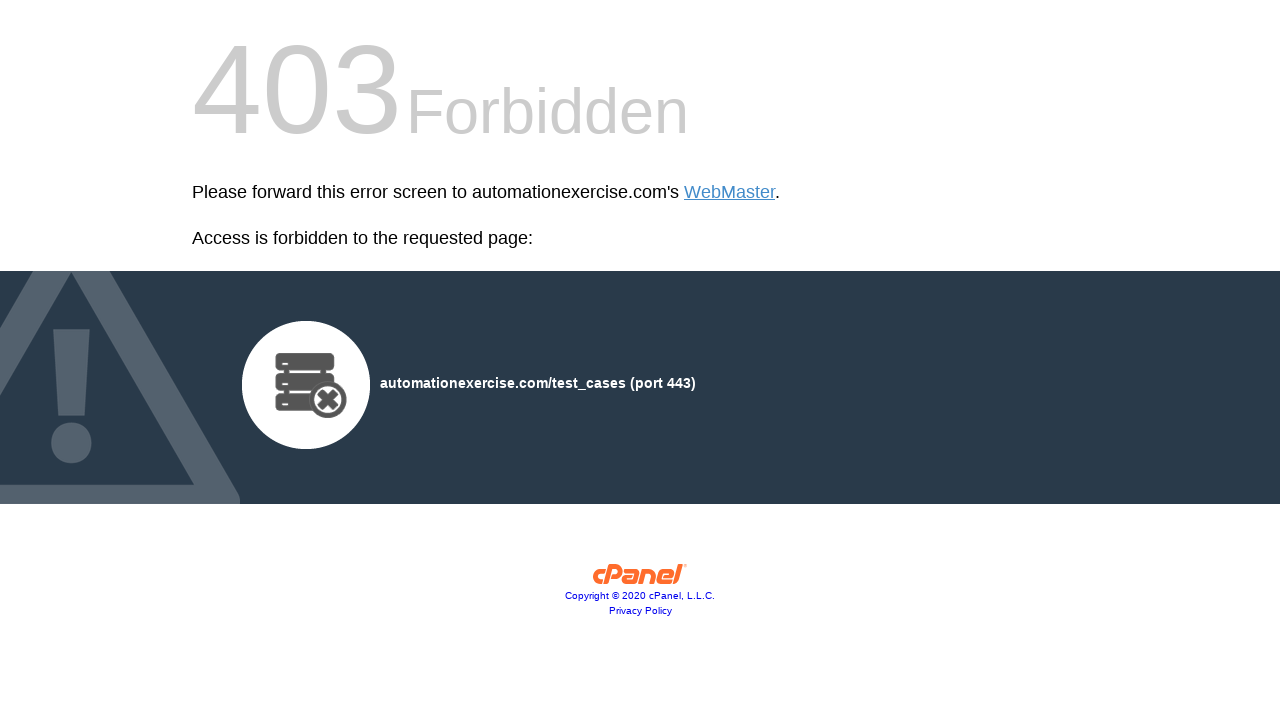